Tests filling an input field with text and then clearing it

Starting URL: https://example.cypress.io/commands/actions

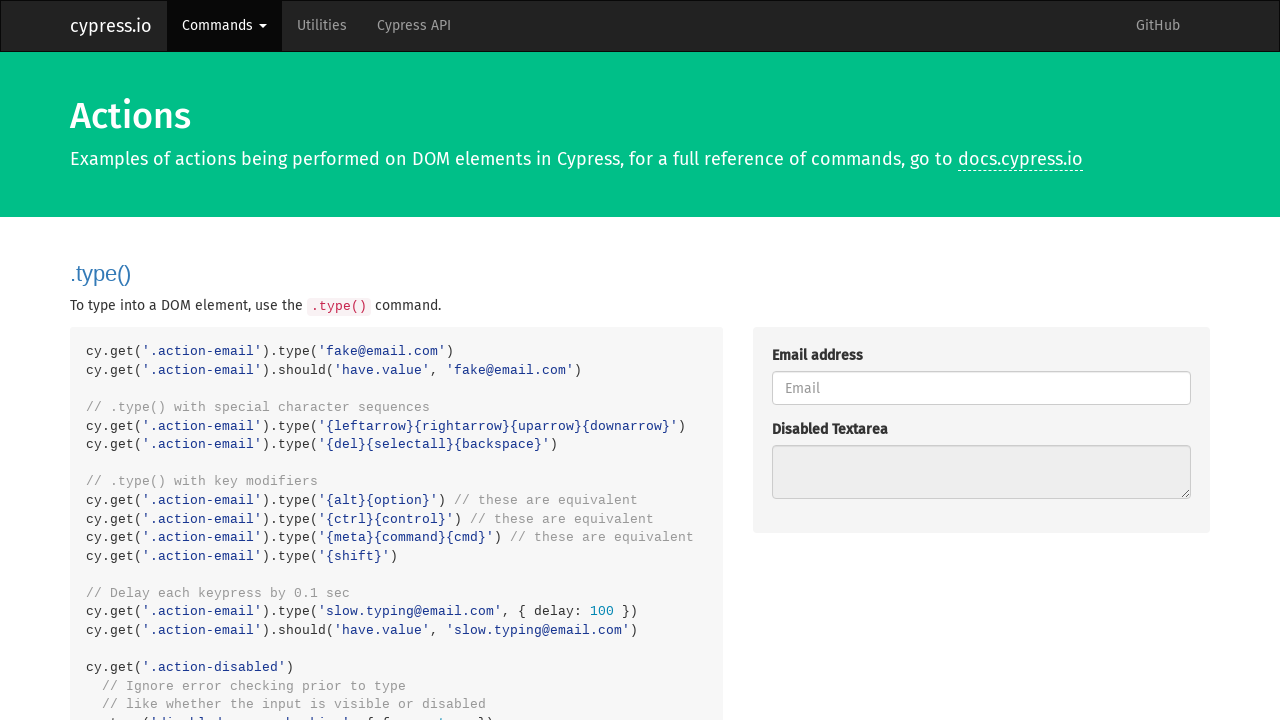

Located the input element with class 'action-clear'
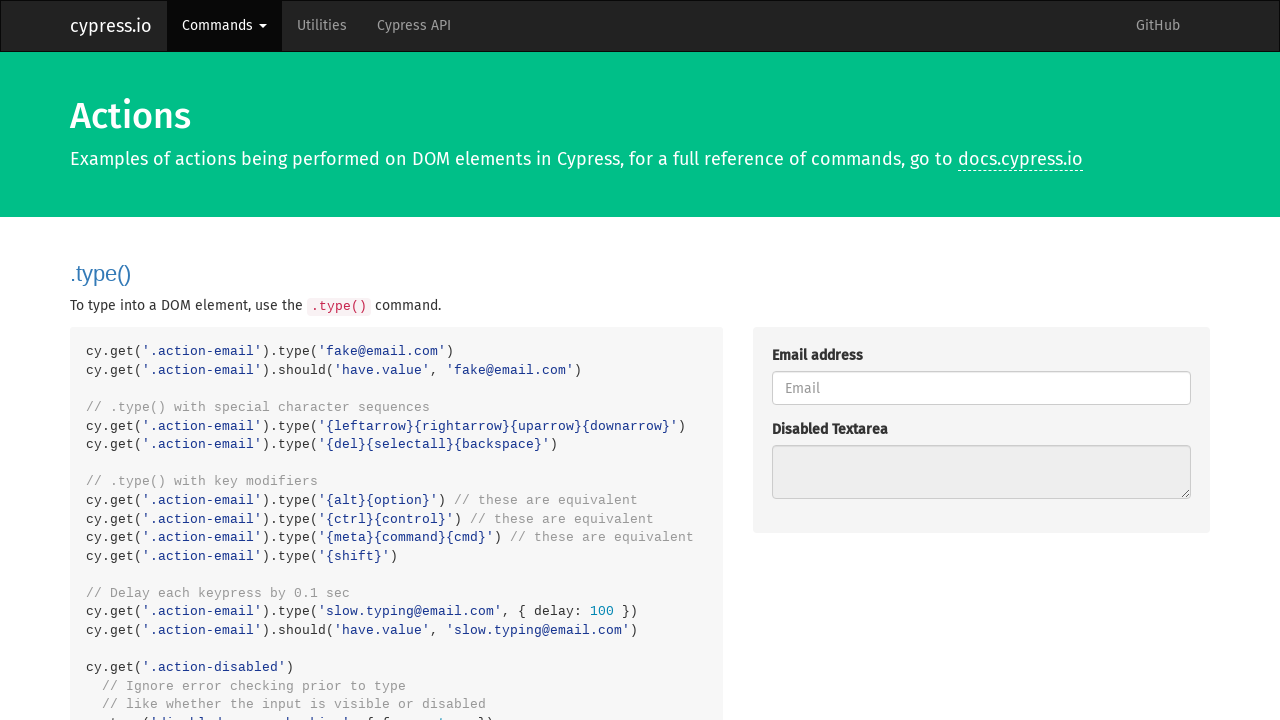

Filled input field with 'Clear this text' on .action-clear
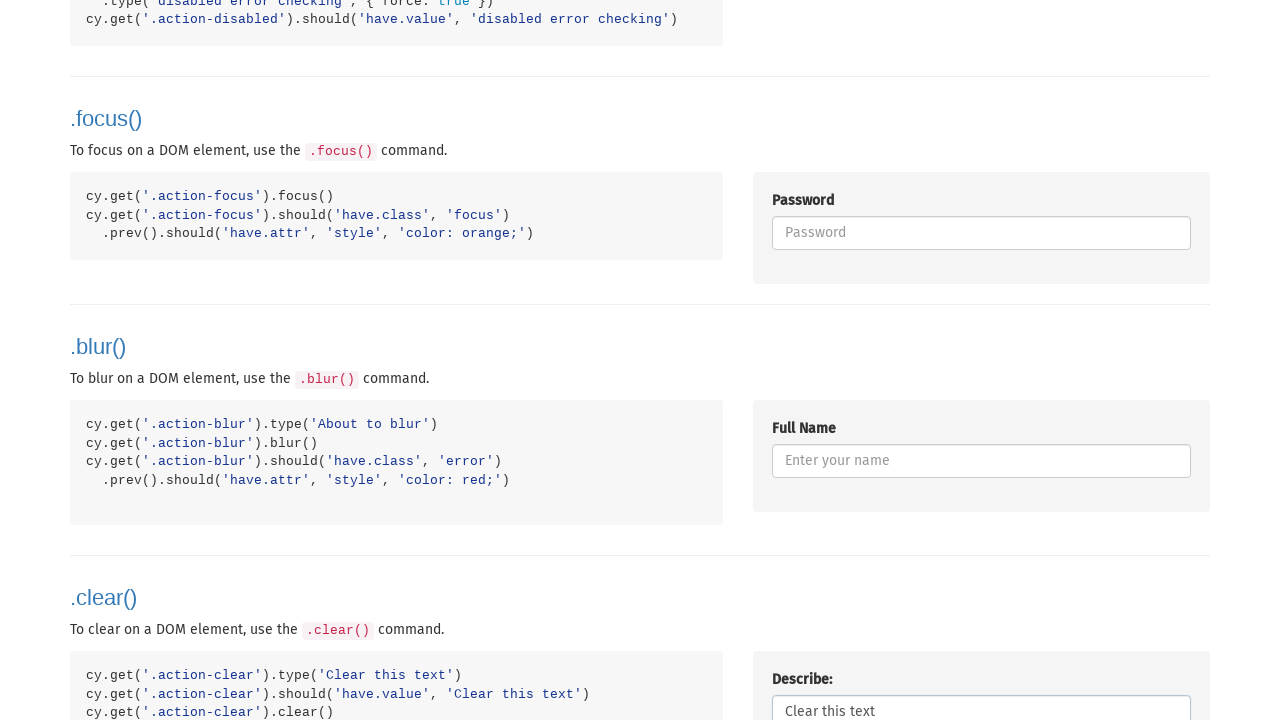

Cleared the input field on .action-clear
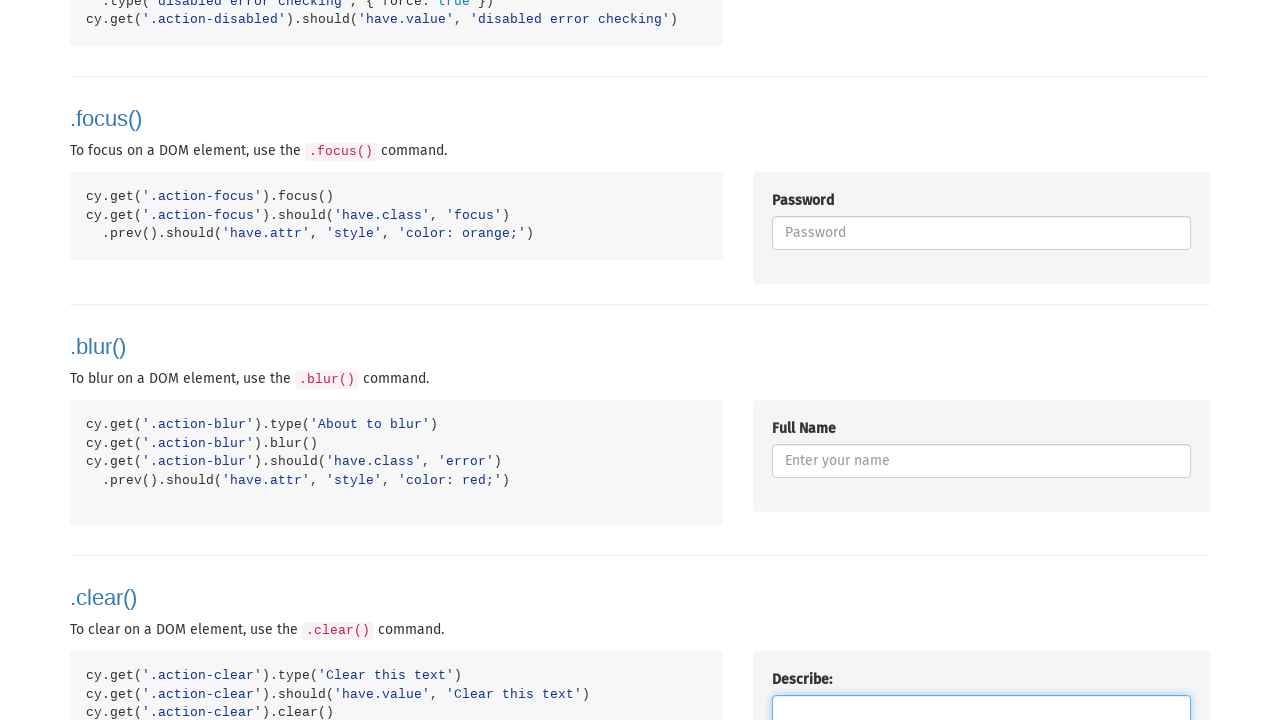

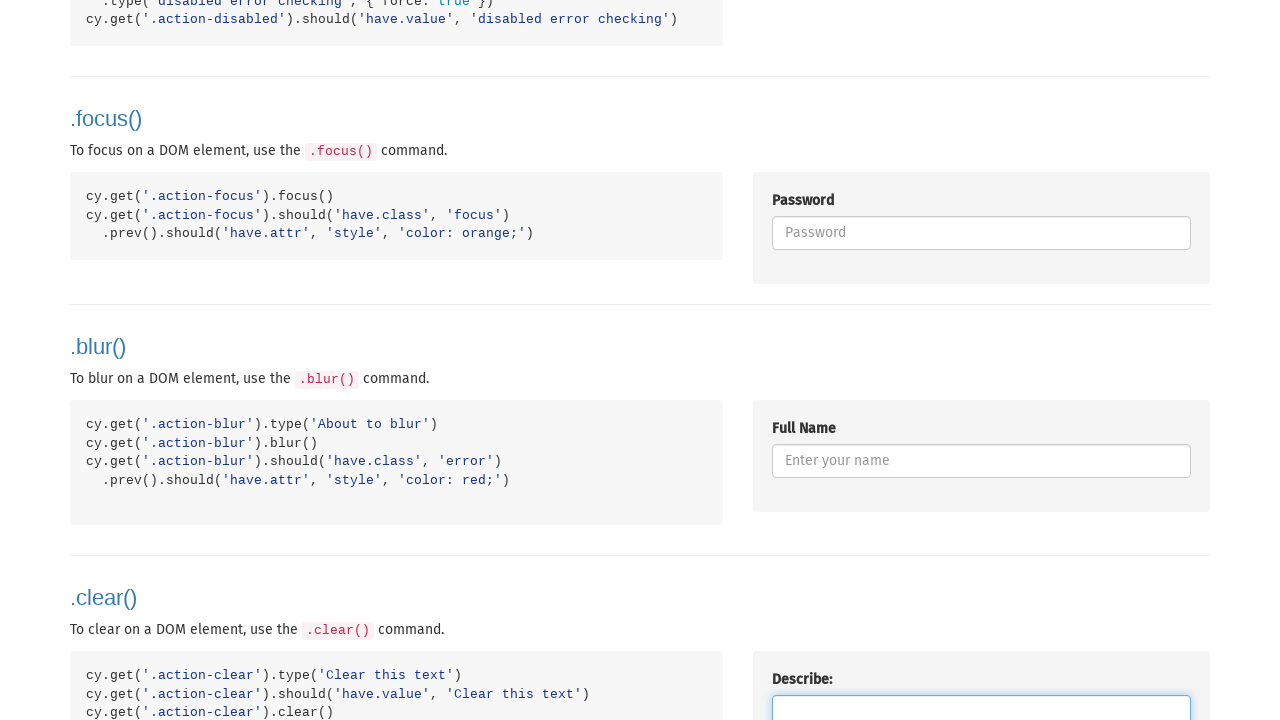